Tests sorting a numeric column (Due) in ascending order by clicking the column header and verifying the values are sorted correctly

Starting URL: http://the-internet.herokuapp.com/tables

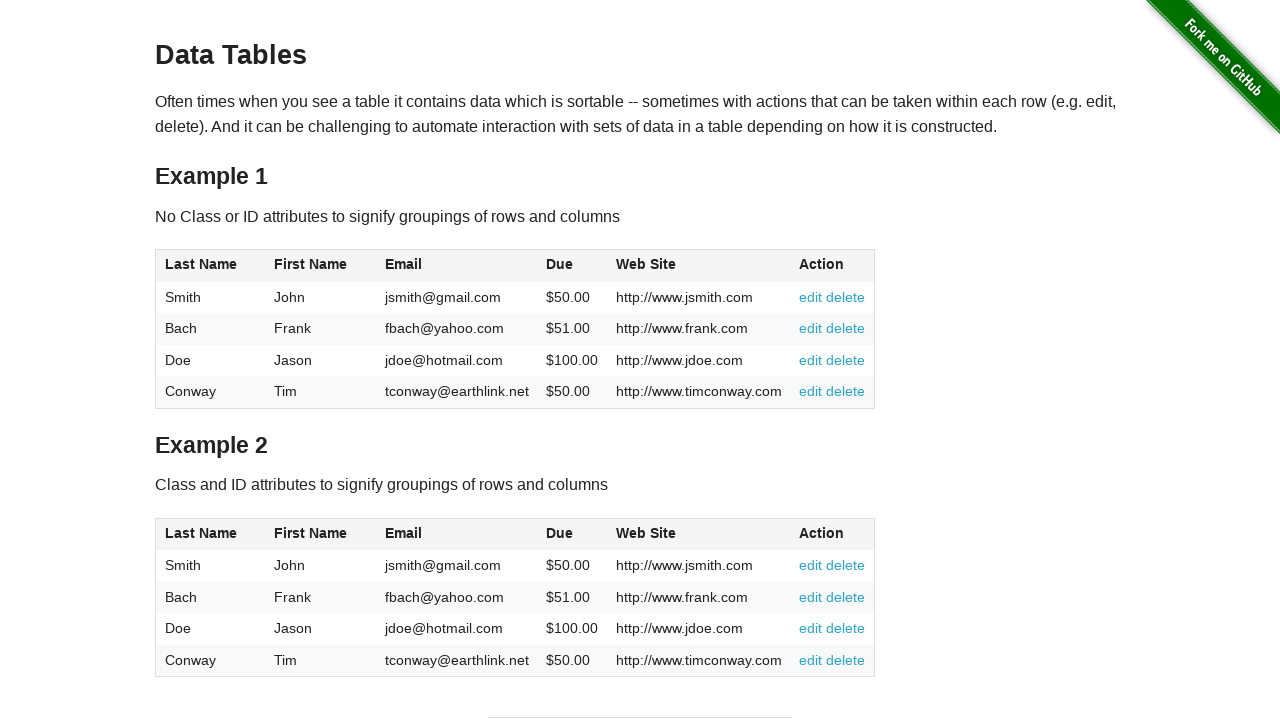

Clicked Due column header to sort in ascending order at (572, 266) on #table1 thead tr th:nth-of-type(4)
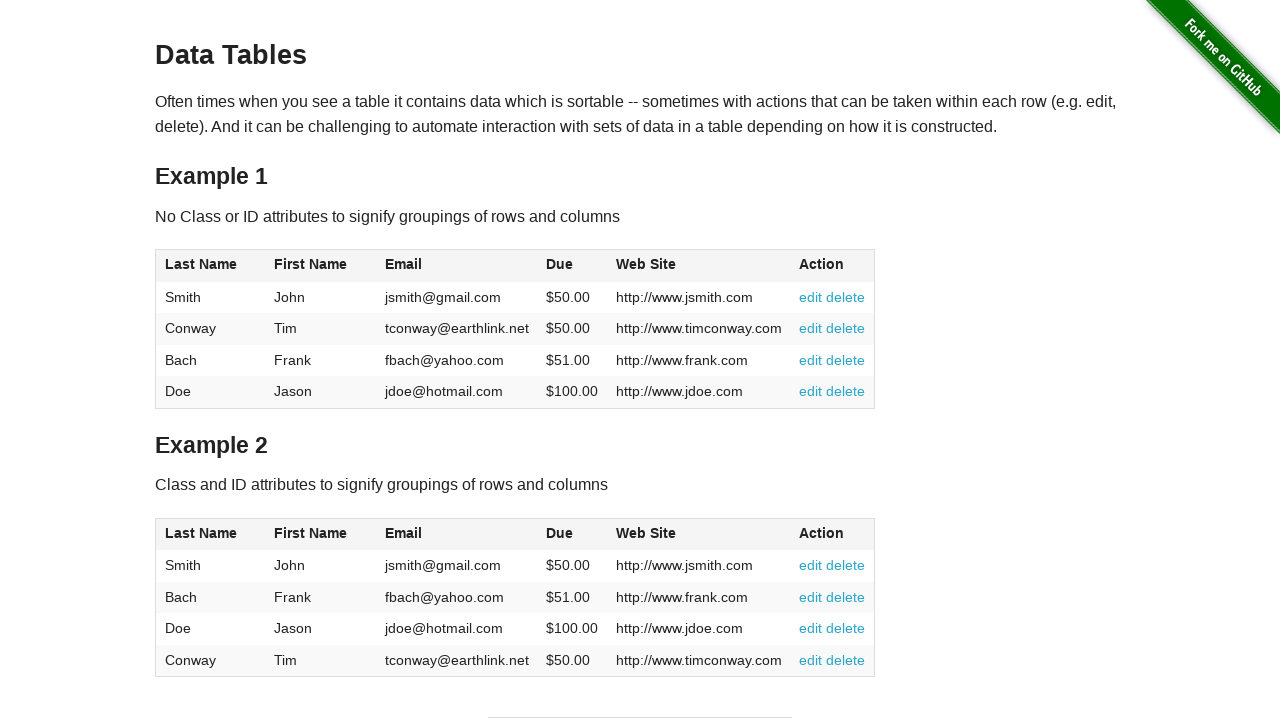

Due column values loaded and table updated after sorting
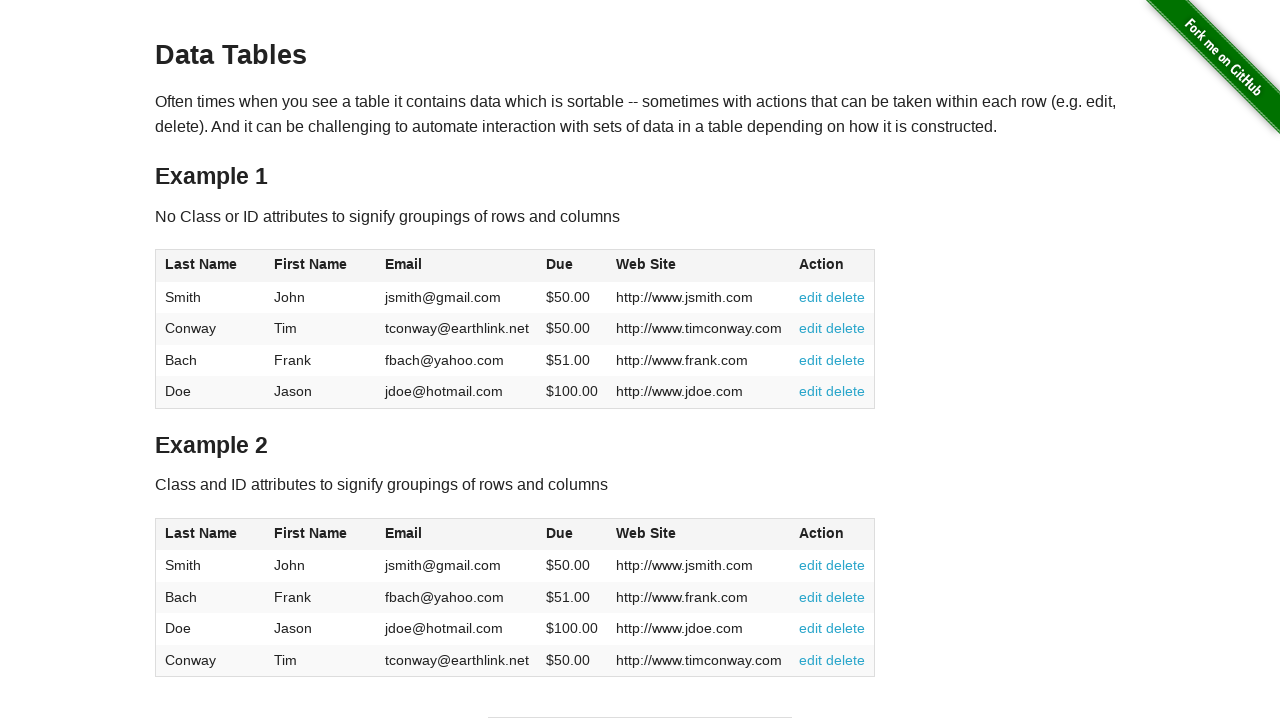

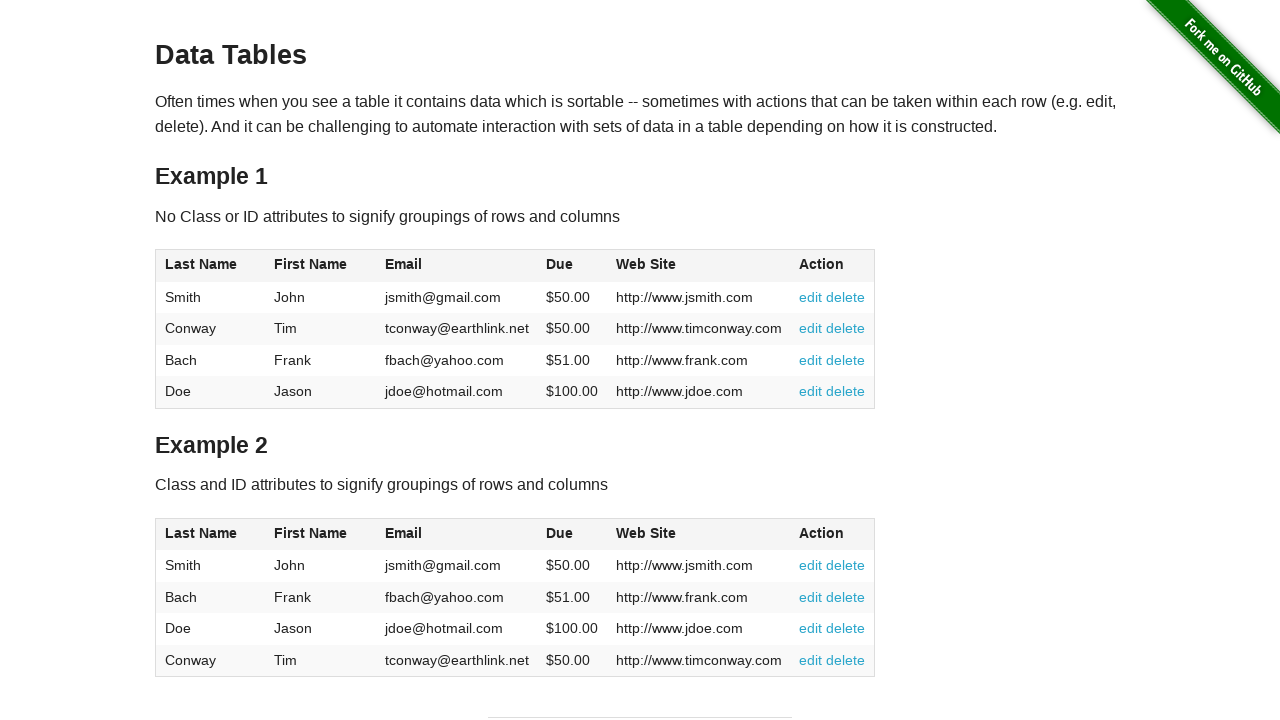